Fills out the DemoQA practice form with personal information including name, email, gender, phone number, date of birth, subjects, hobbies, picture upload, and address, then verifies the submitted data in a confirmation modal.

Starting URL: https://demoqa.com/automation-practice-form

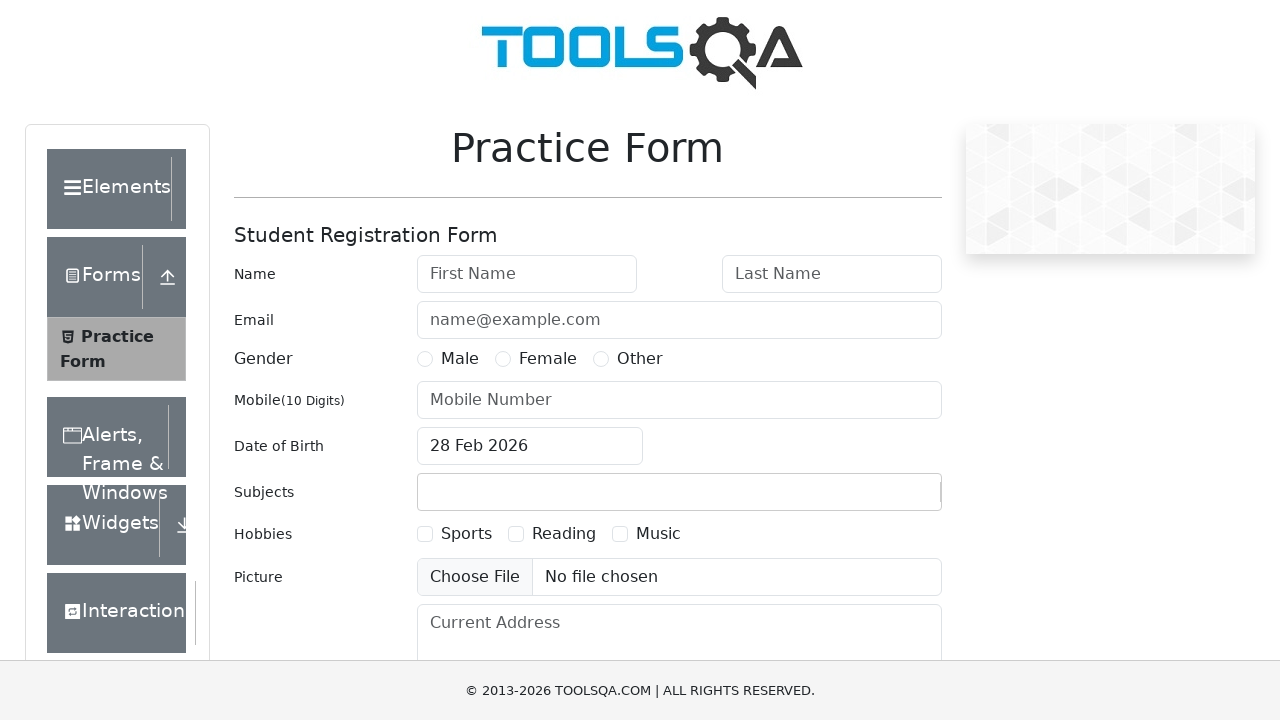

Filled first name field with 'Michael' on #firstName
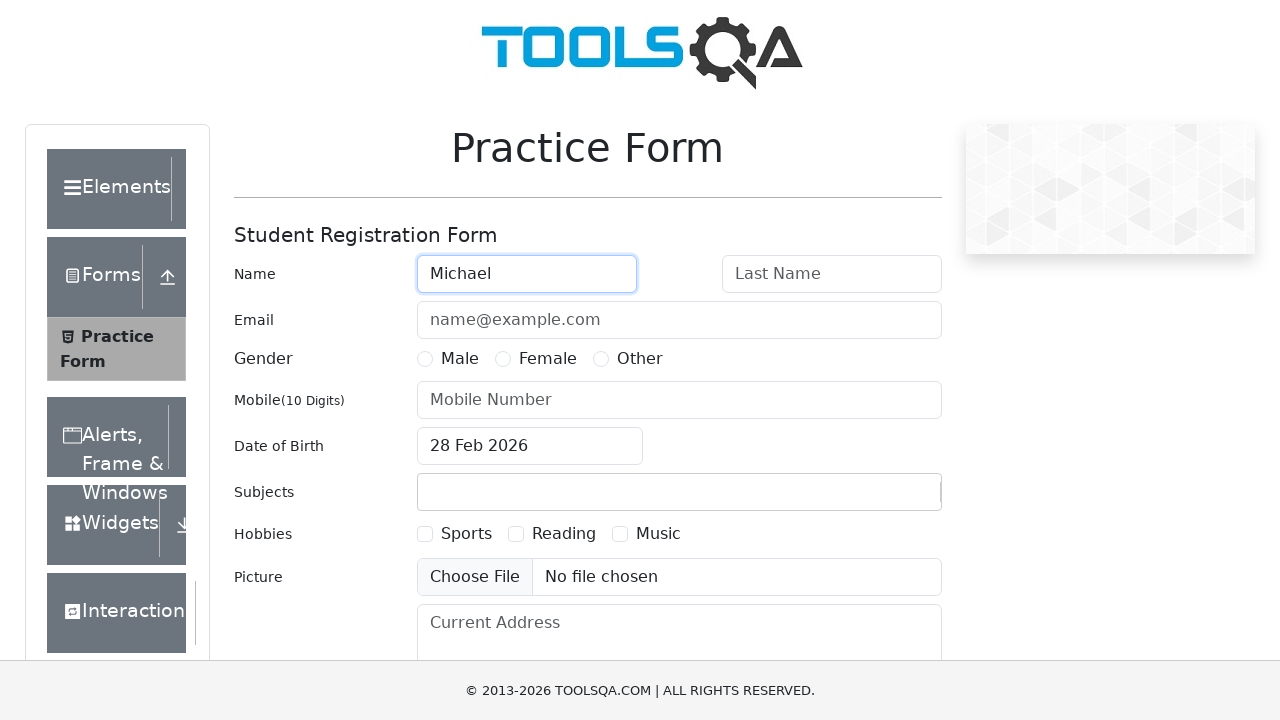

Filled last name field with 'Johnson' on #lastName
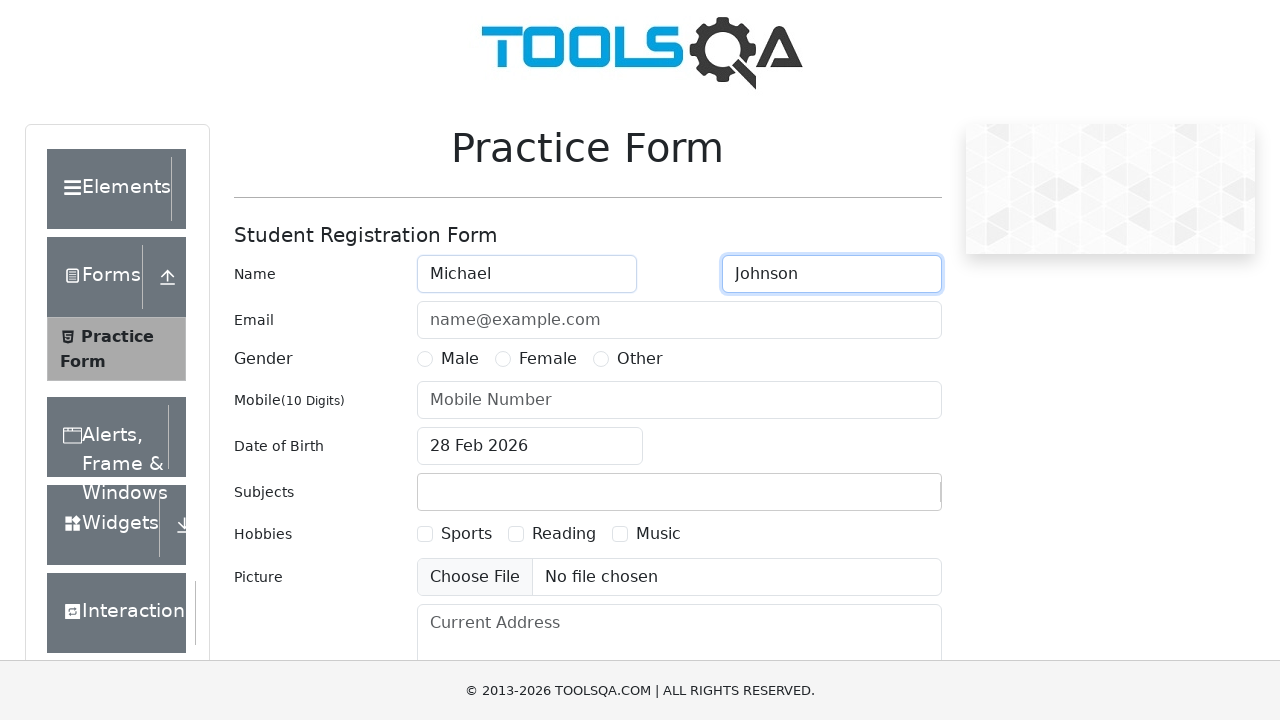

Filled email field with 'michael.johnson@example.com' on #userEmail
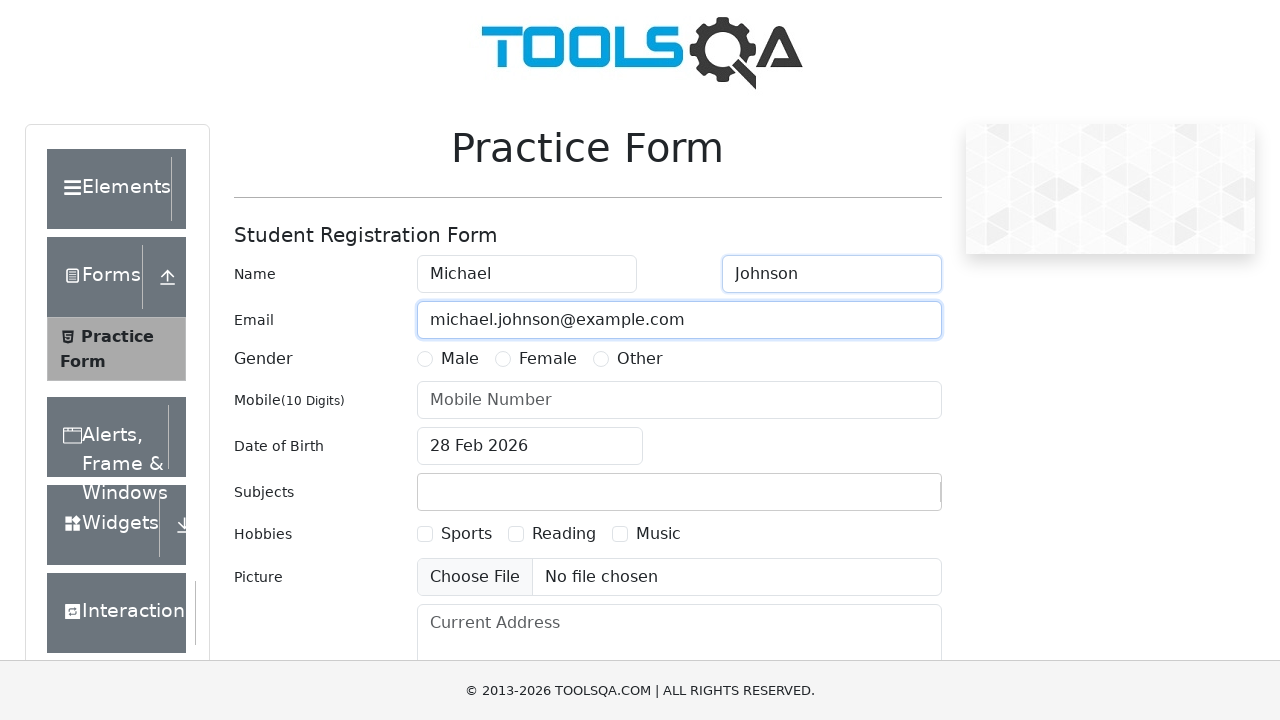

Selected Male gender option at (460, 359) on label[for='gender-radio-1']
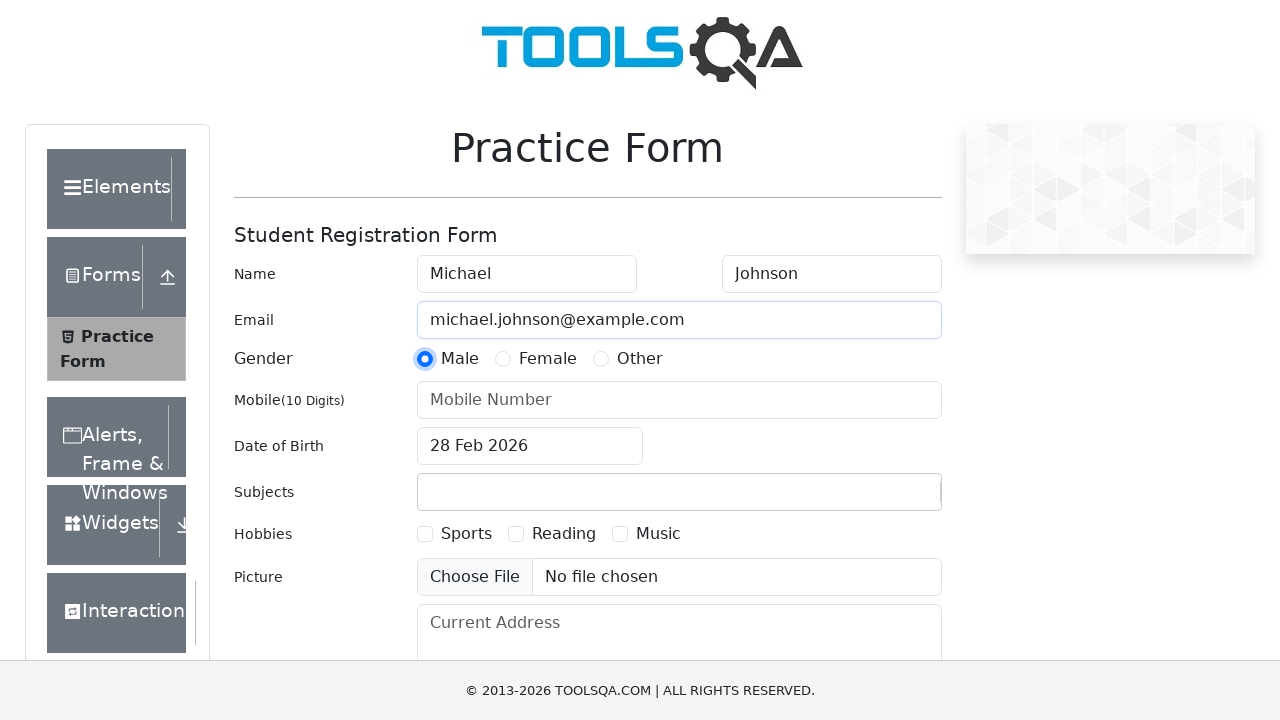

Filled mobile number field with '5551234567' on #userNumber
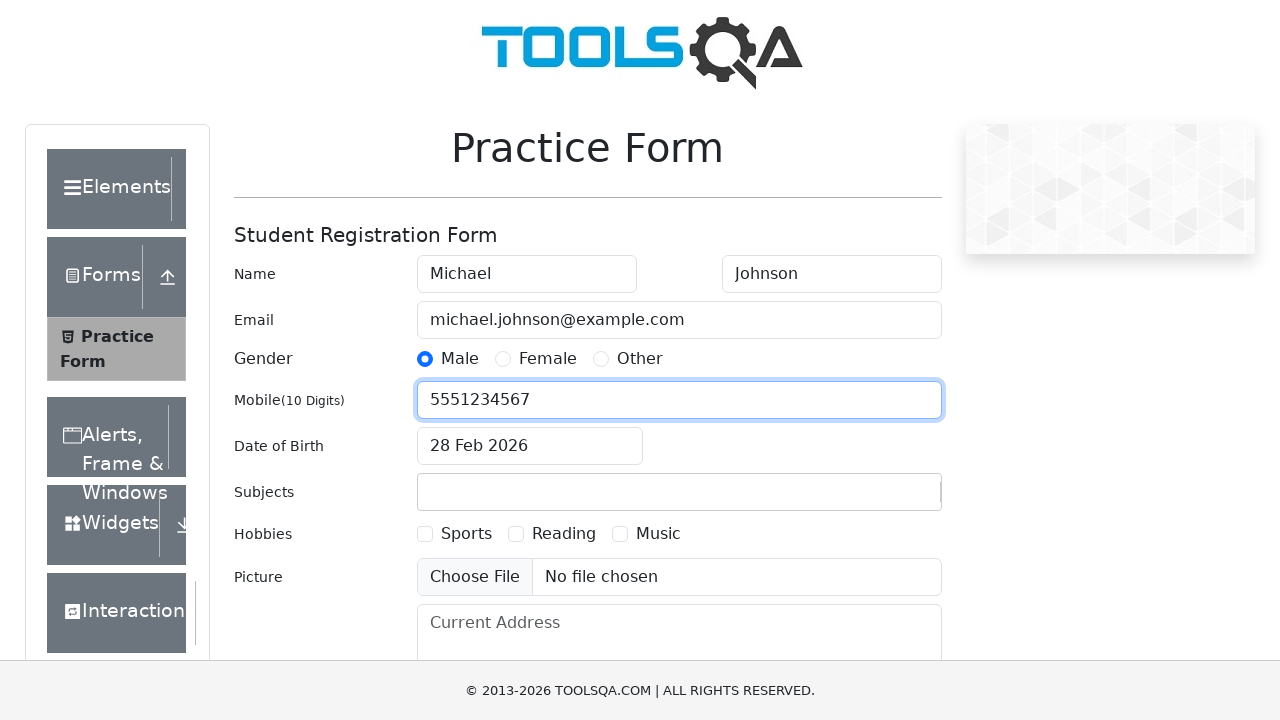

Opened date of birth picker at (530, 446) on #dateOfBirthInput
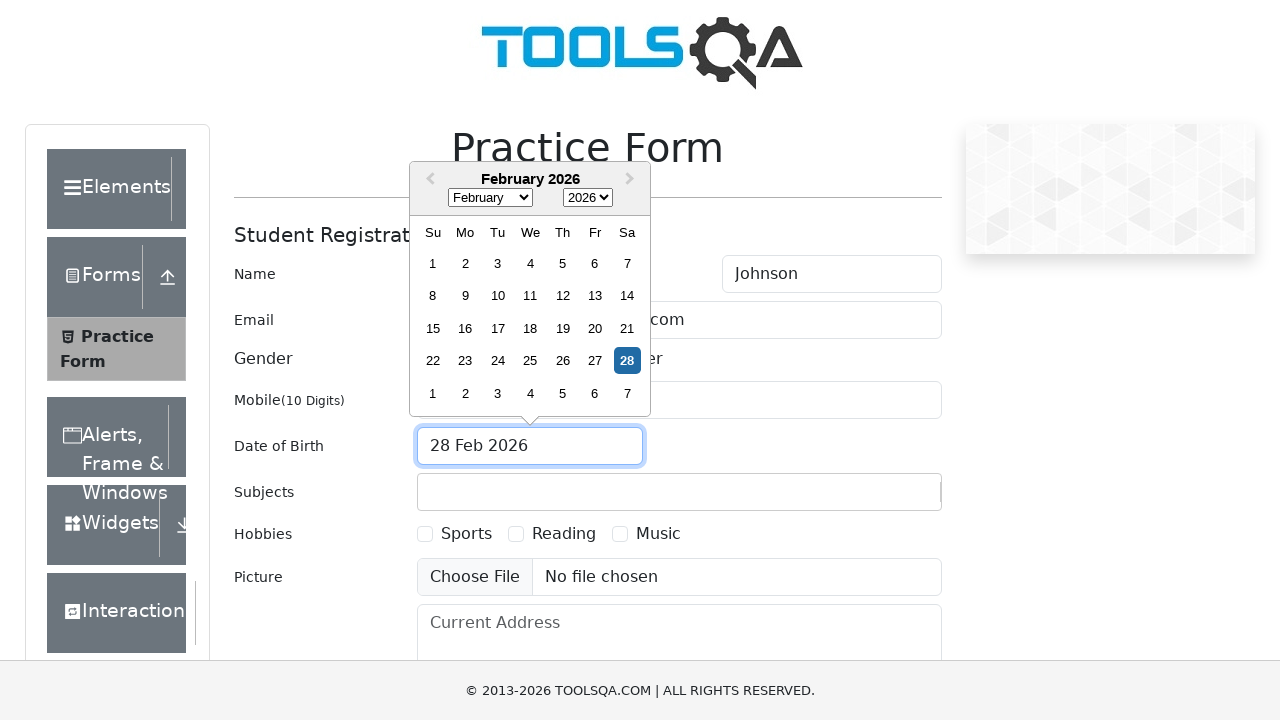

Selected March in date picker on .react-datepicker__month-select
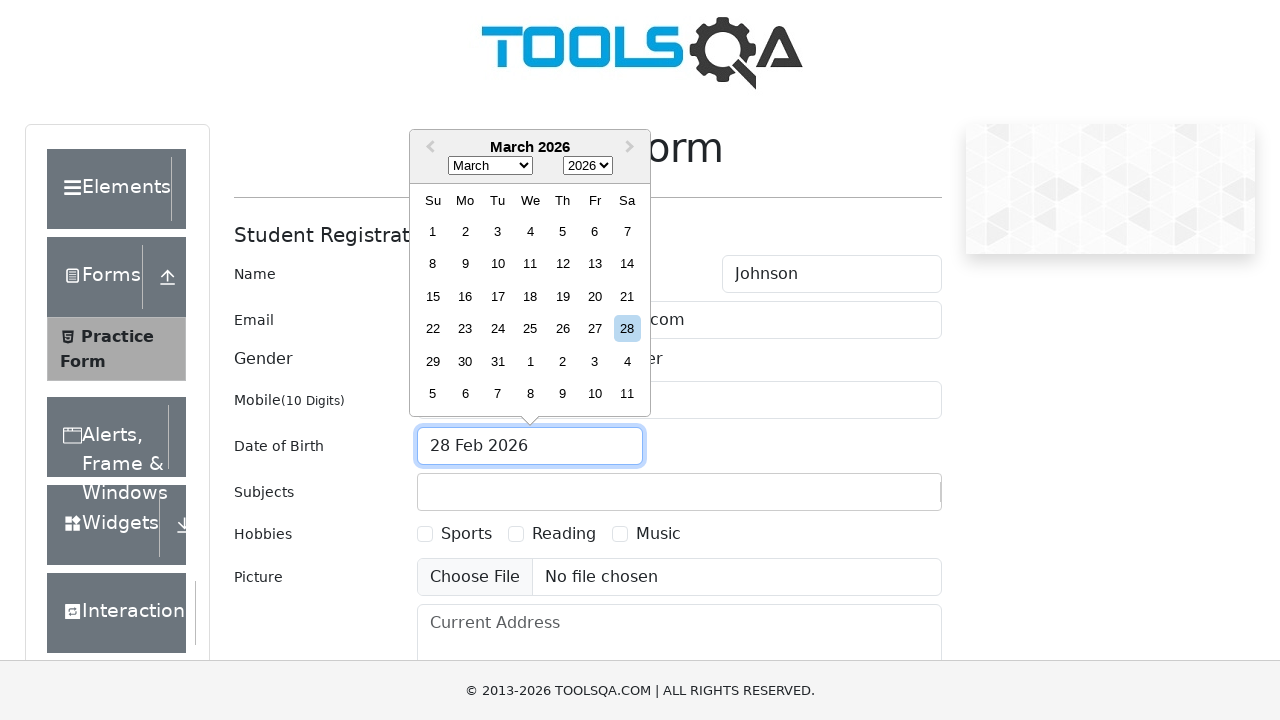

Selected 1992 in date picker on .react-datepicker__year-select
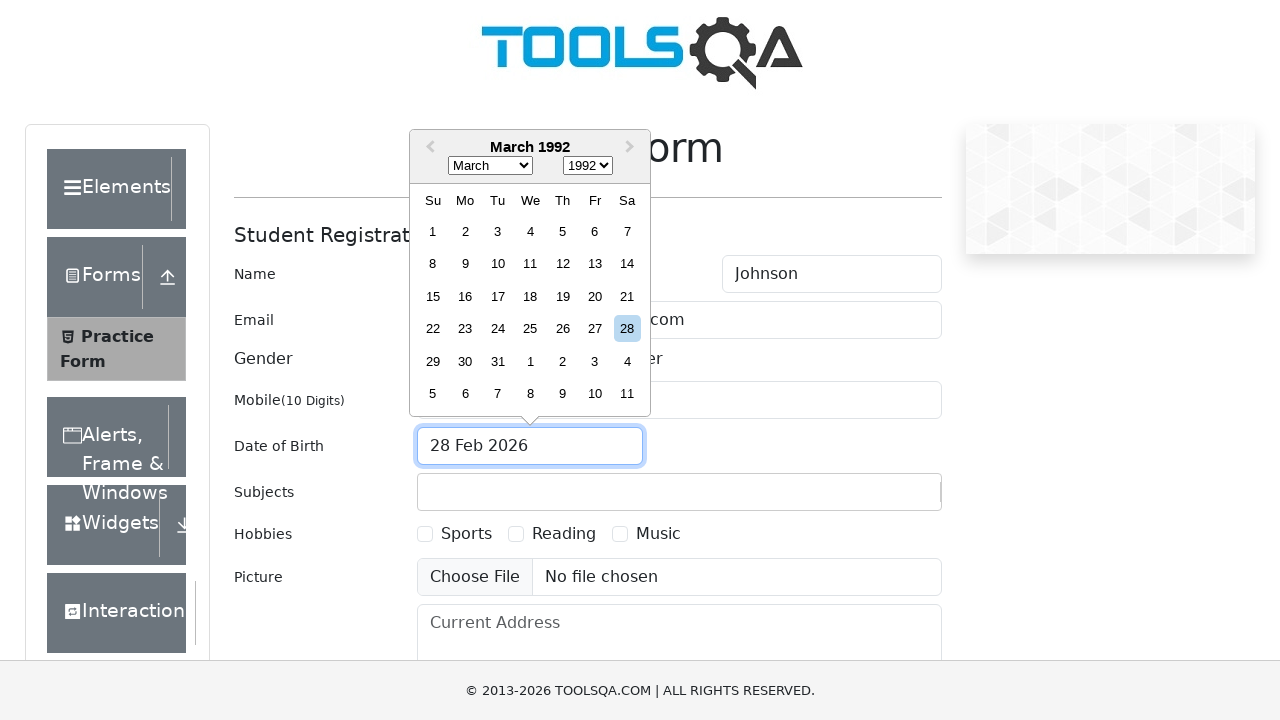

Selected day 15 in date picker at (433, 296) on .react-datepicker__day--015:not(.react-datepicker__day--outside-month)
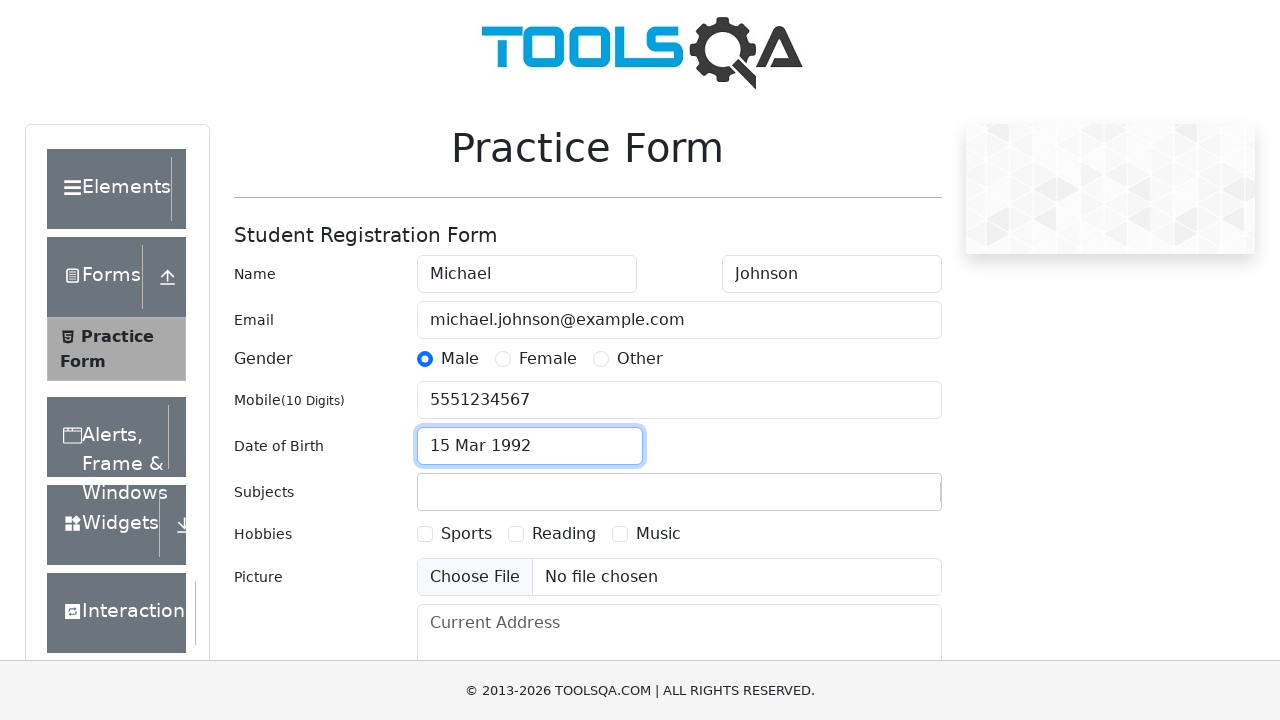

Clicked on subjects input field at (430, 492) on #subjectsInput
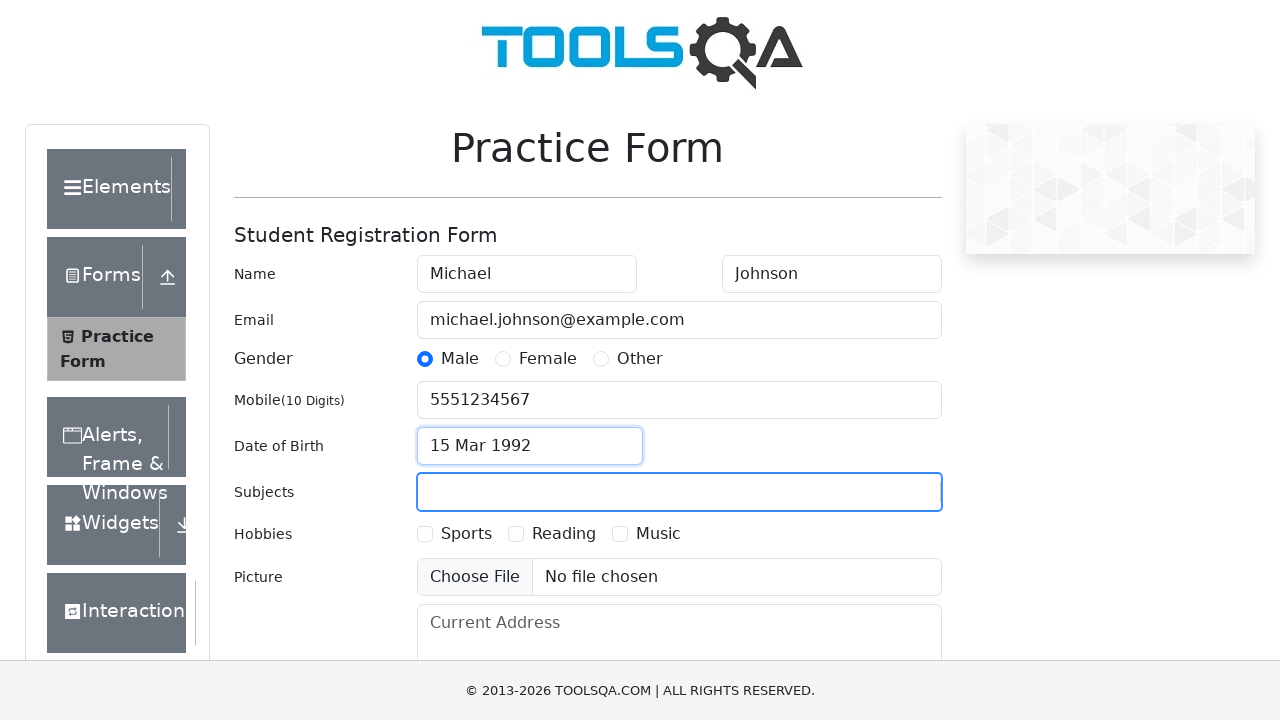

Filled subjects field with 'Computer Science' on #subjectsInput
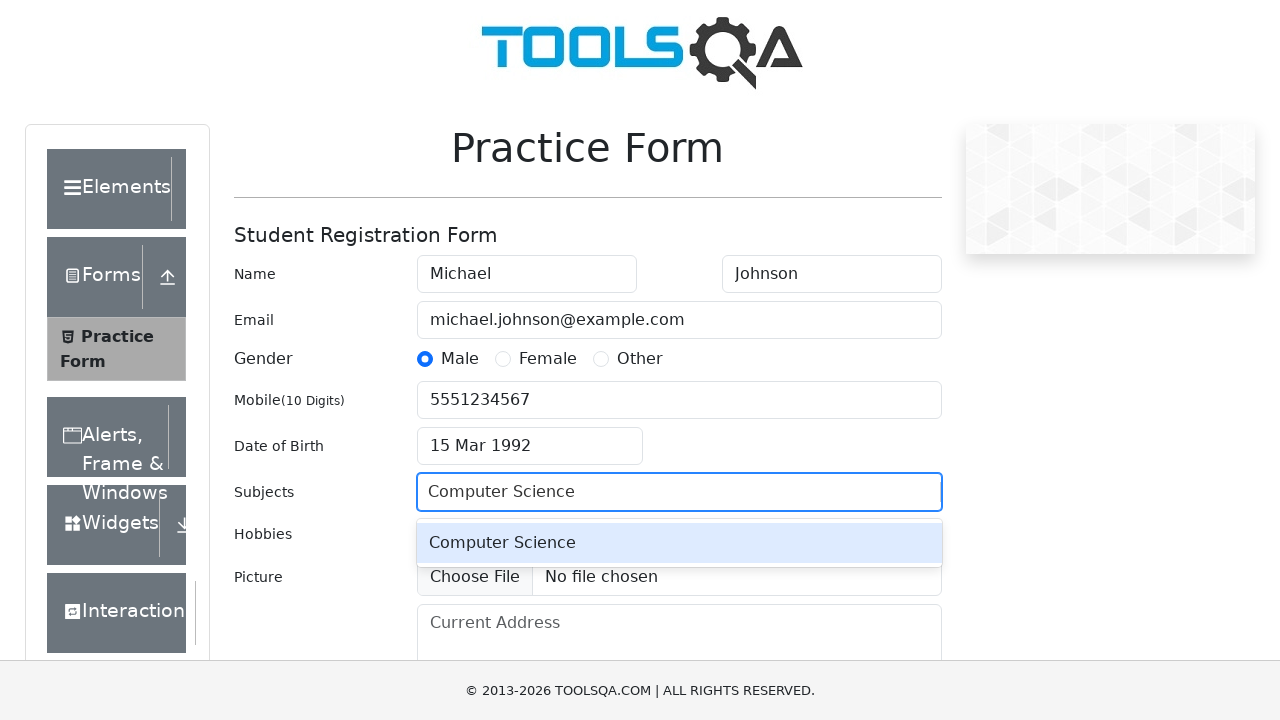

Pressed Enter to confirm subject selection on #subjectsInput
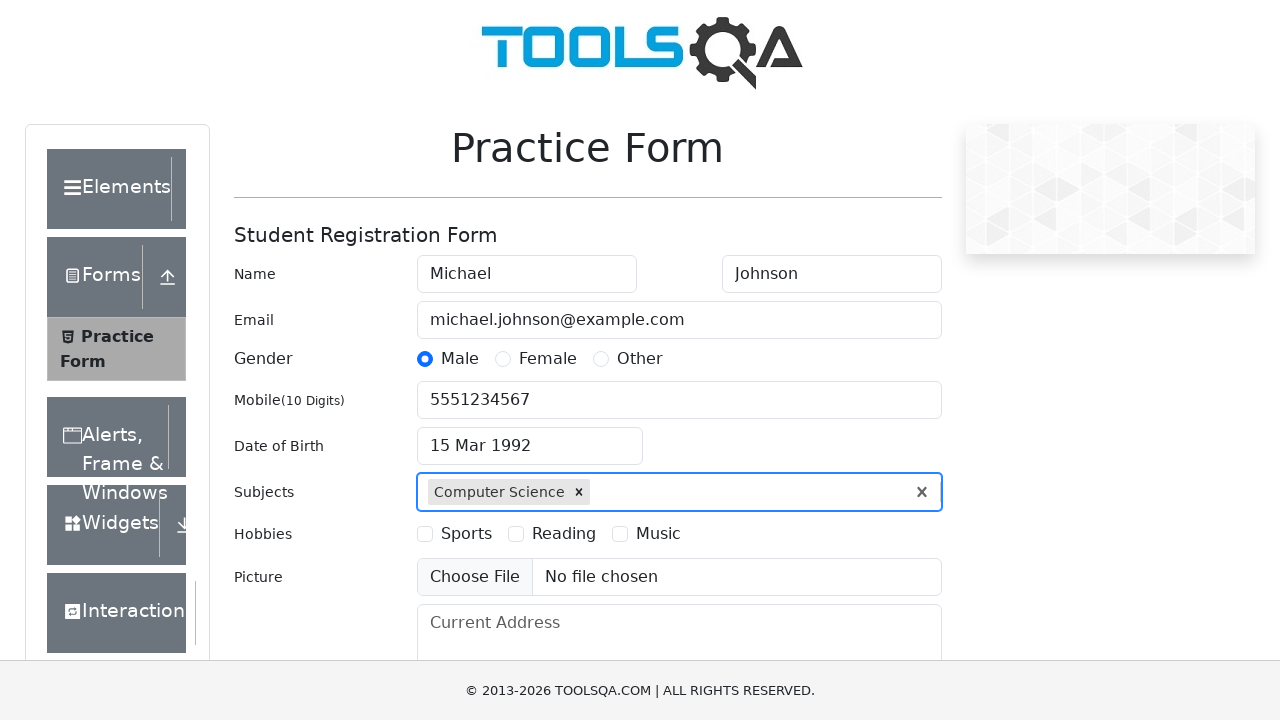

Selected Sports hobby checkbox at (466, 534) on label[for='hobbies-checkbox-1']
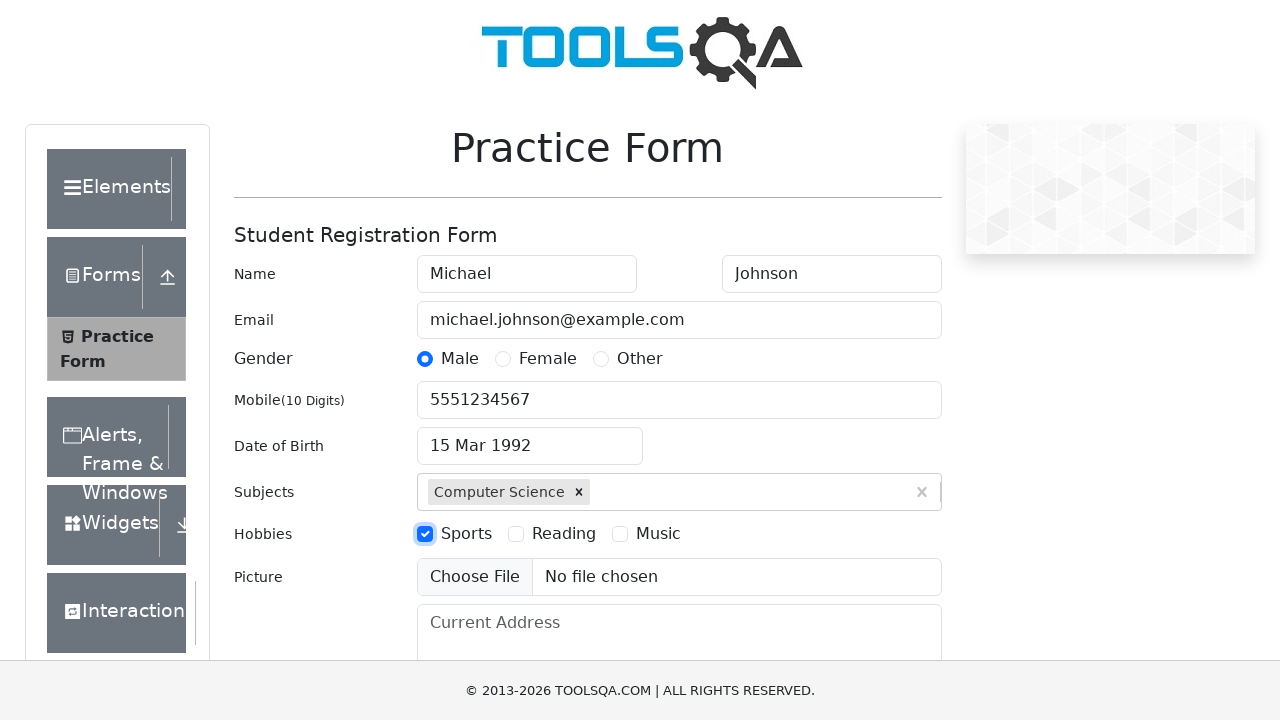

Filled current address field with '742 Evergreen Terrace, Springfield, IL 62701' on #currentAddress
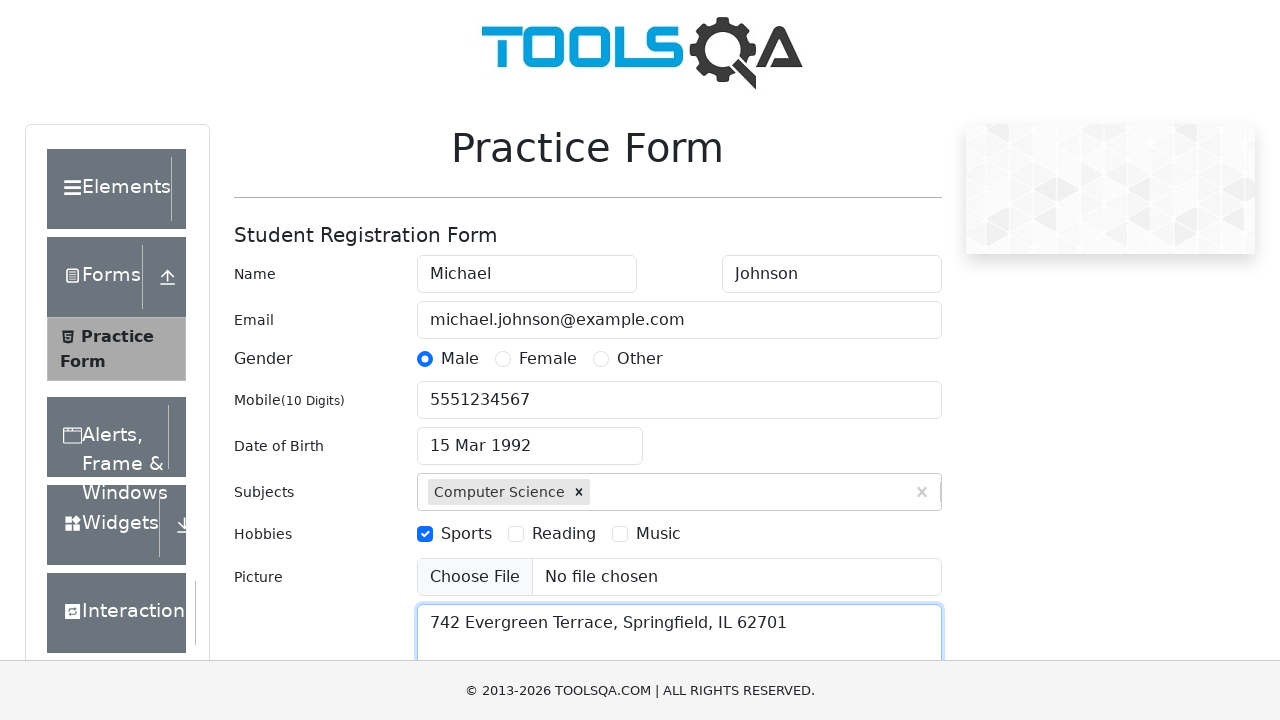

Clicked on state dropdown at (527, 437) on #state
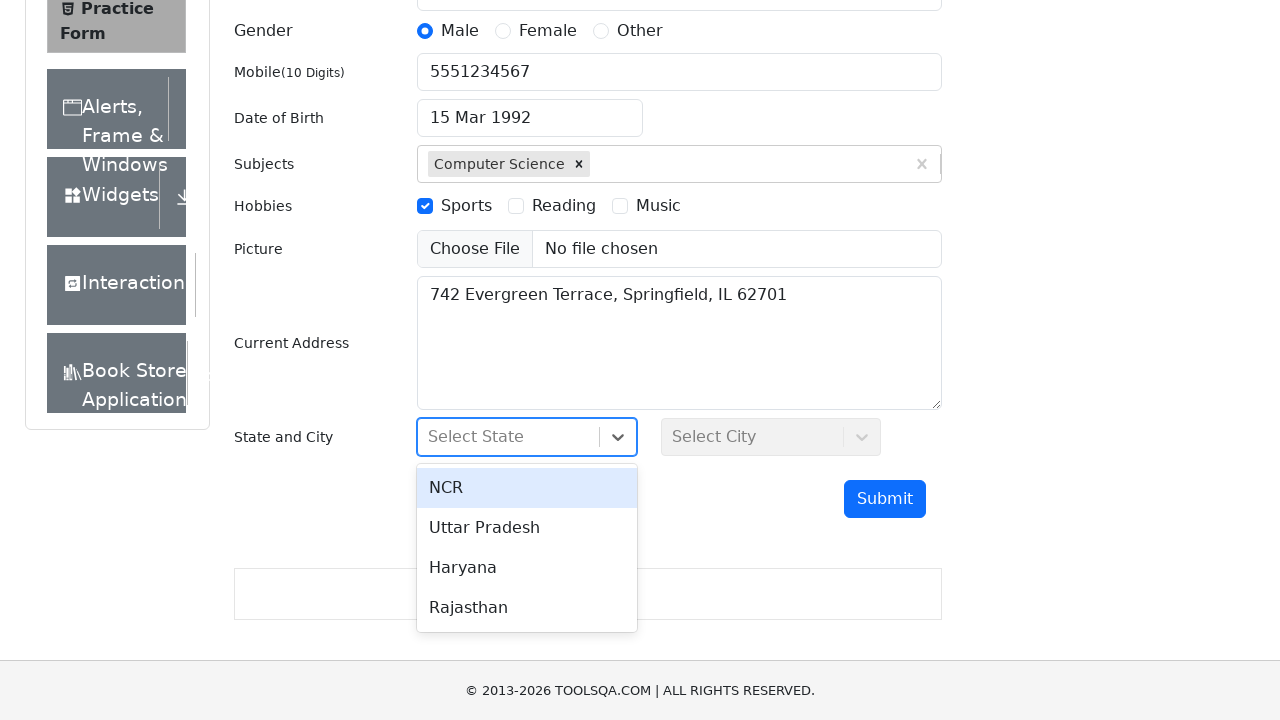

Selected state option at (527, 528) on #react-select-3-option-1
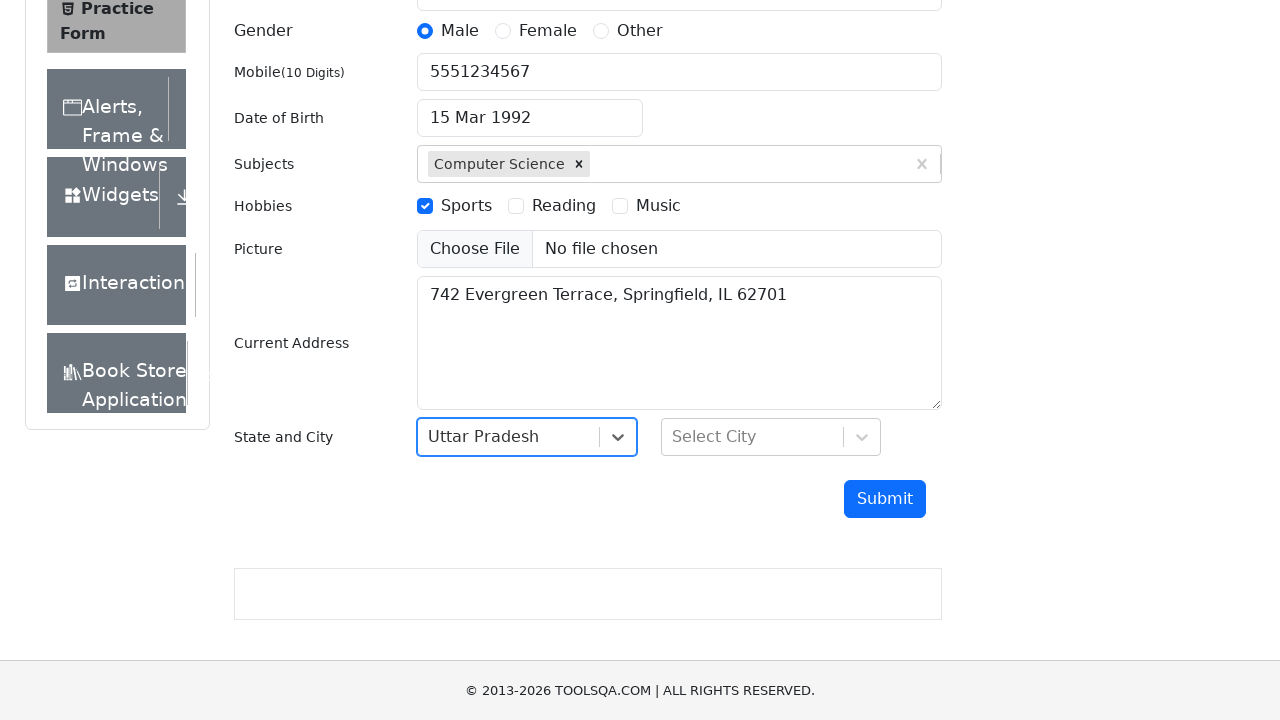

Clicked on city dropdown at (771, 437) on #city
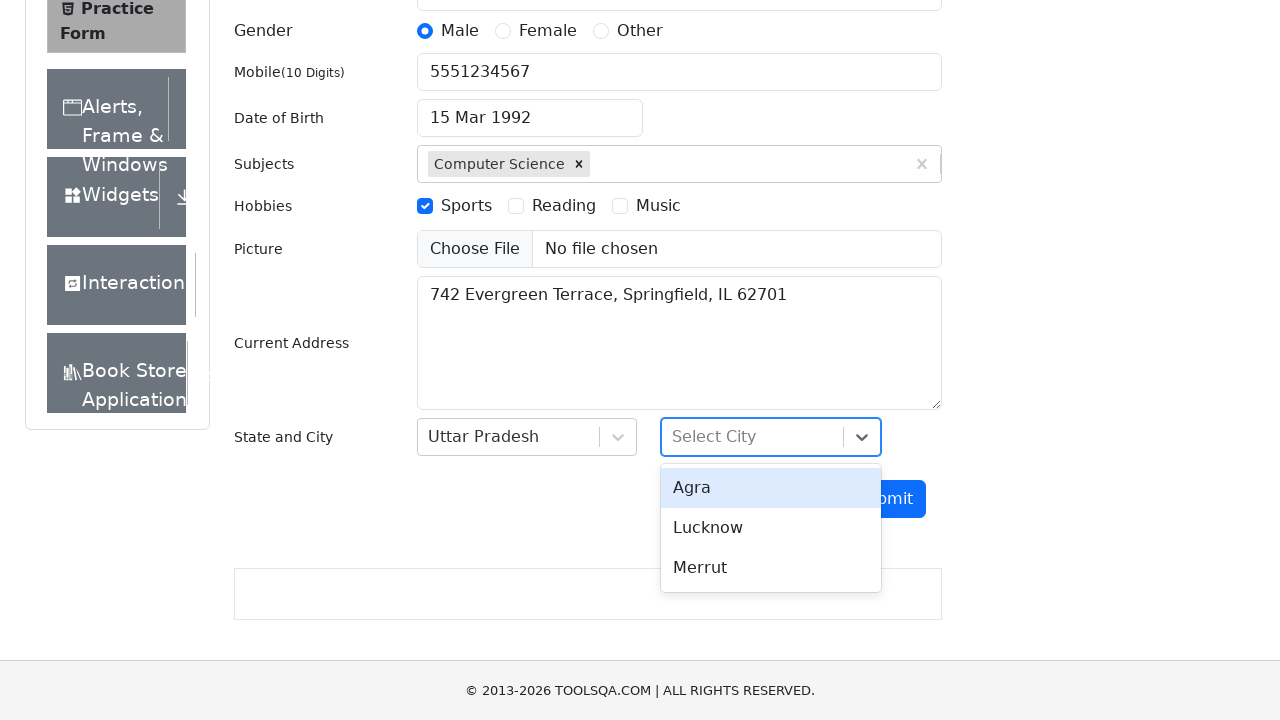

Selected city option at (771, 488) on #react-select-4-option-0
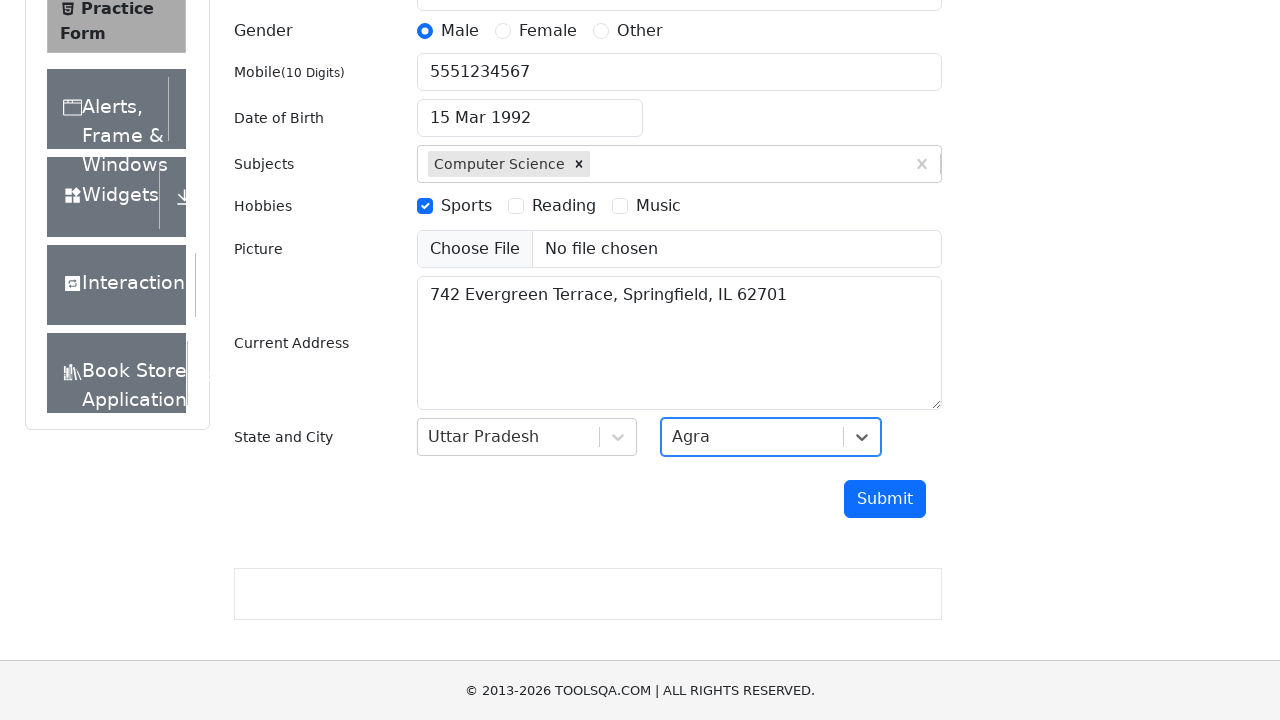

Clicked submit button to submit form at (885, 499) on #submit
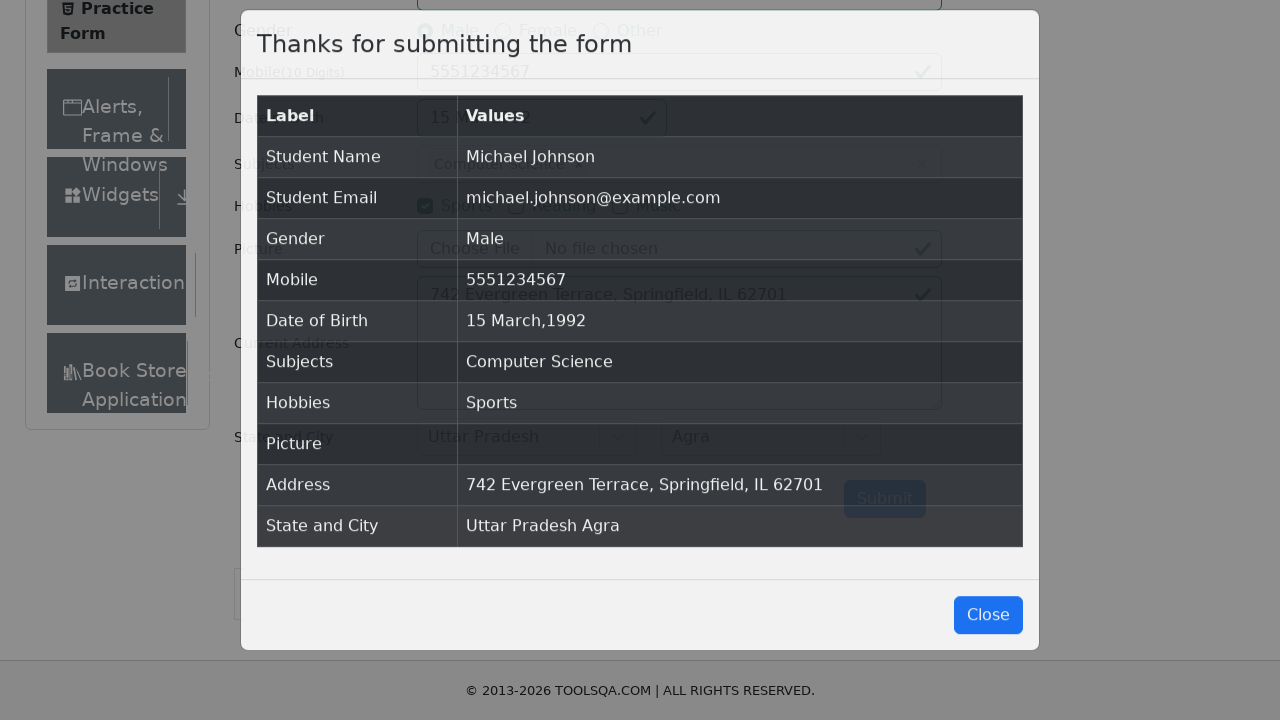

Confirmation modal appeared
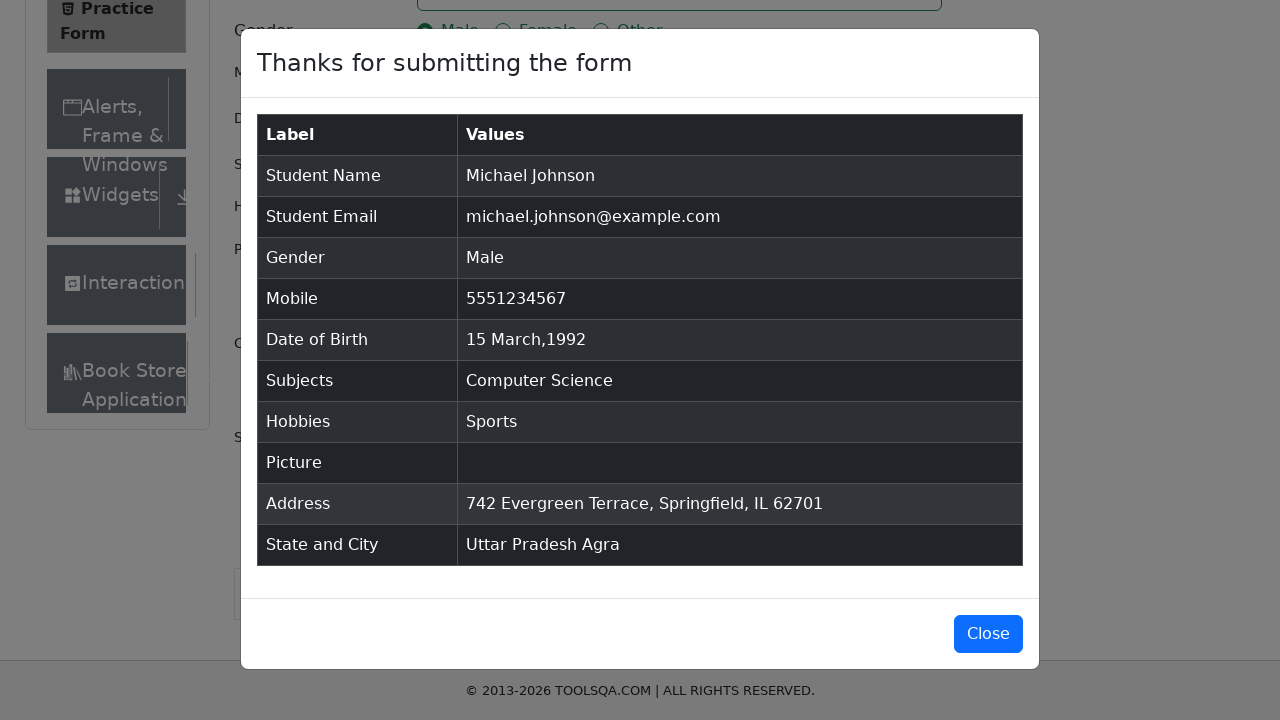

Results table loaded in confirmation modal
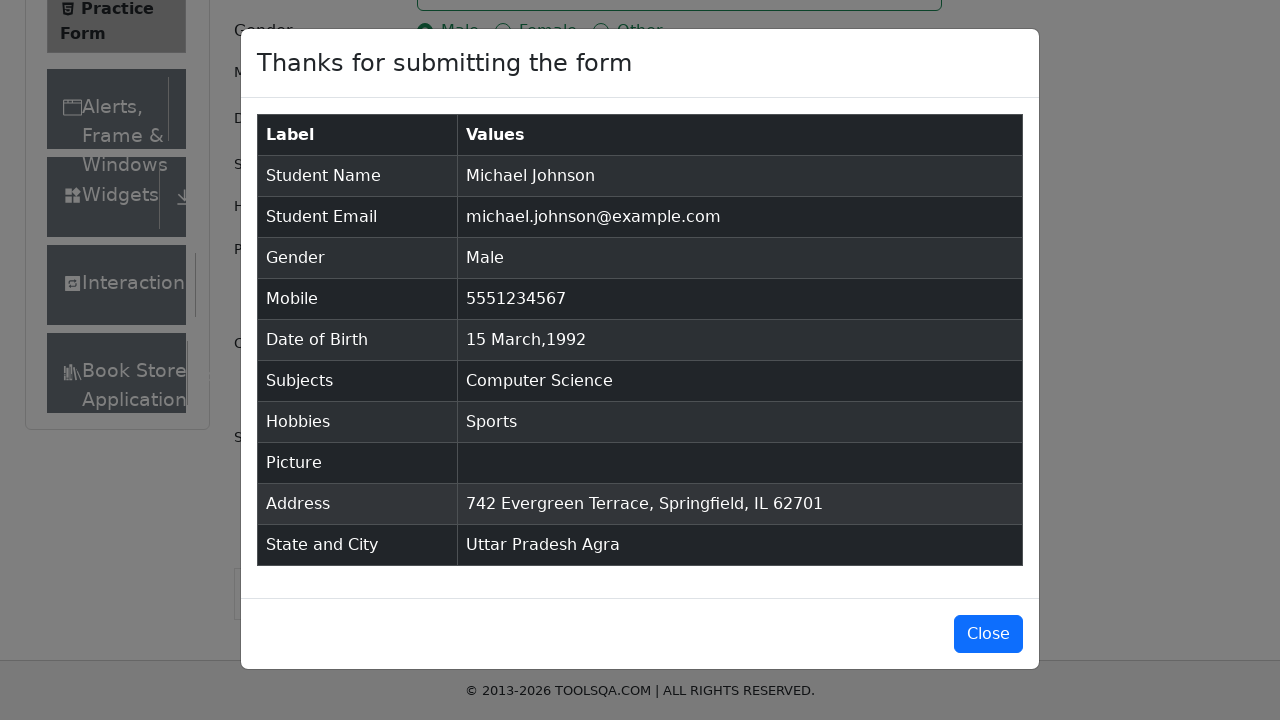

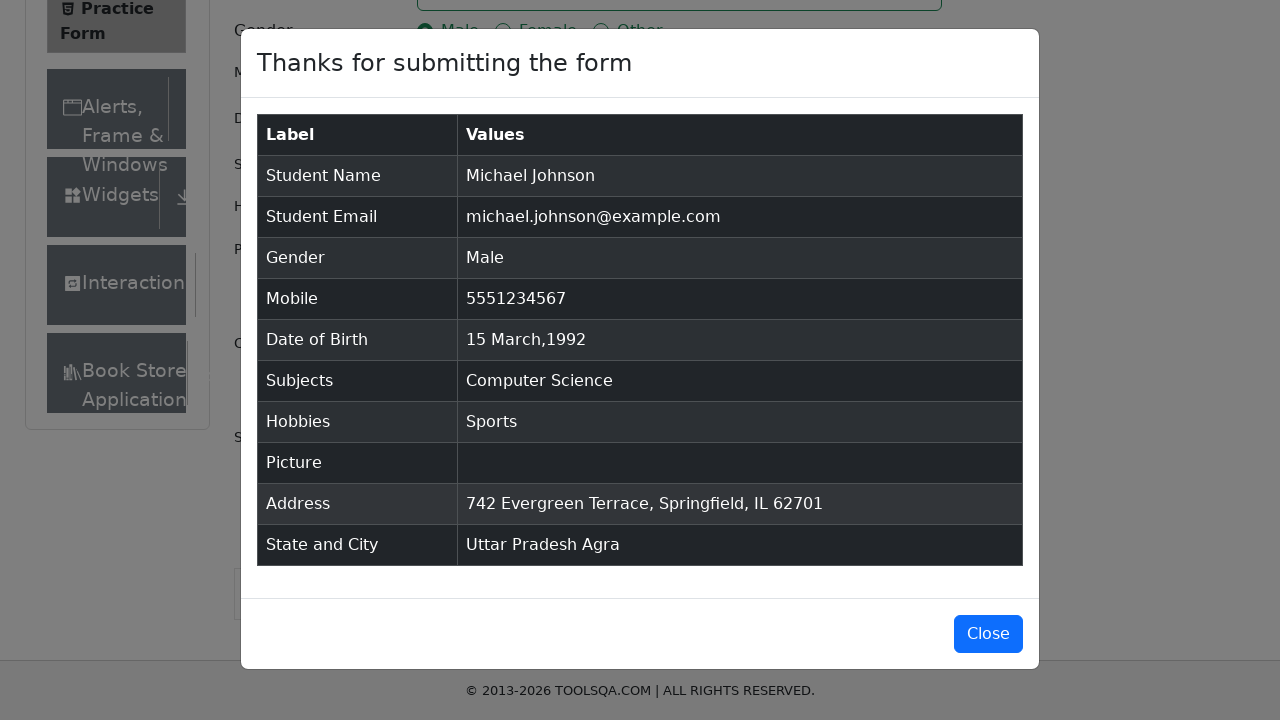